Tests the Contact Us form on automationexercise.com by filling in name, email, subject, and message fields, uploading a file, submitting the form, accepting the alert, and verifying the success message before navigating back to the home page.

Starting URL: http://automationexercise.com

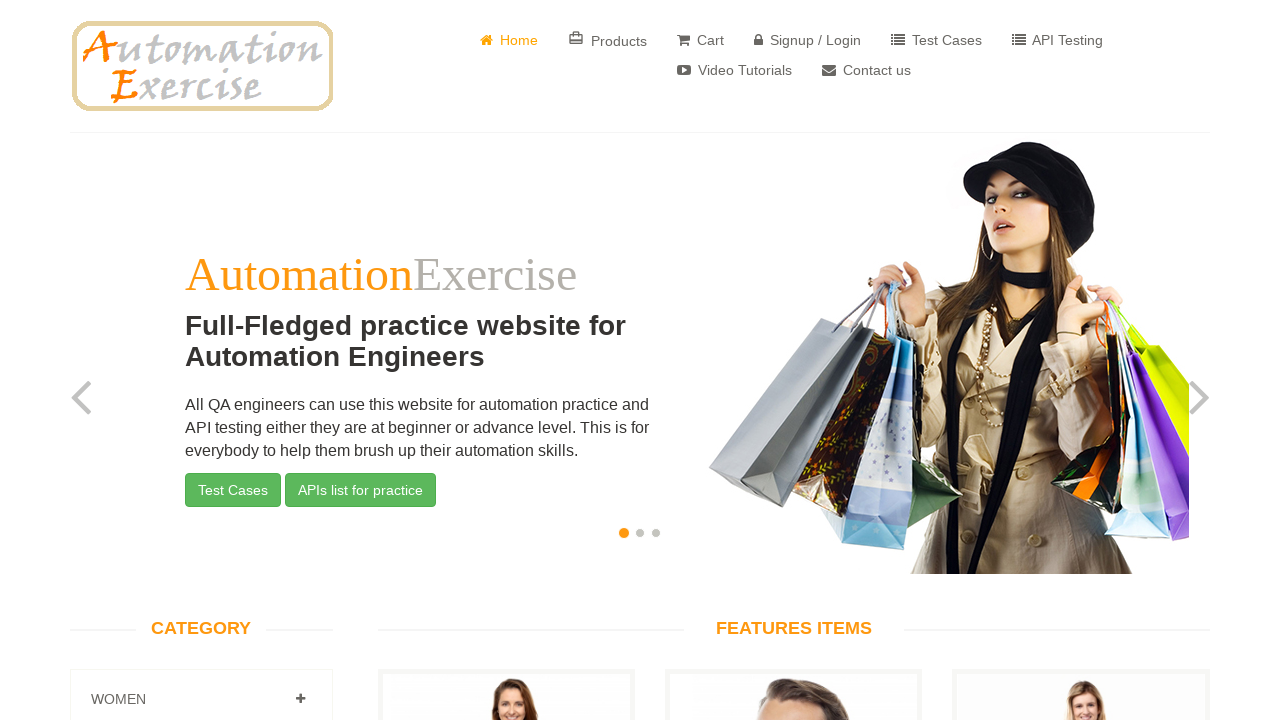

Home page loaded - website logo visible
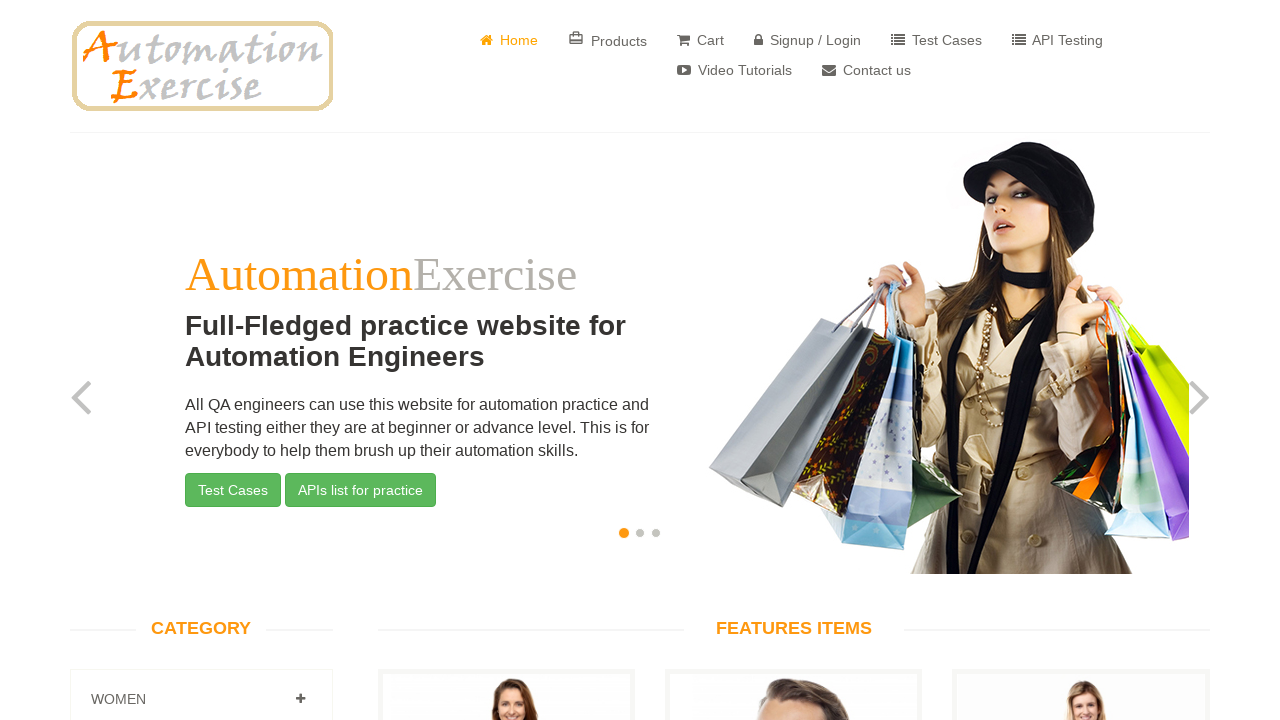

Clicked 'Contact us' button at (866, 70) on a:has-text(' Contact us')
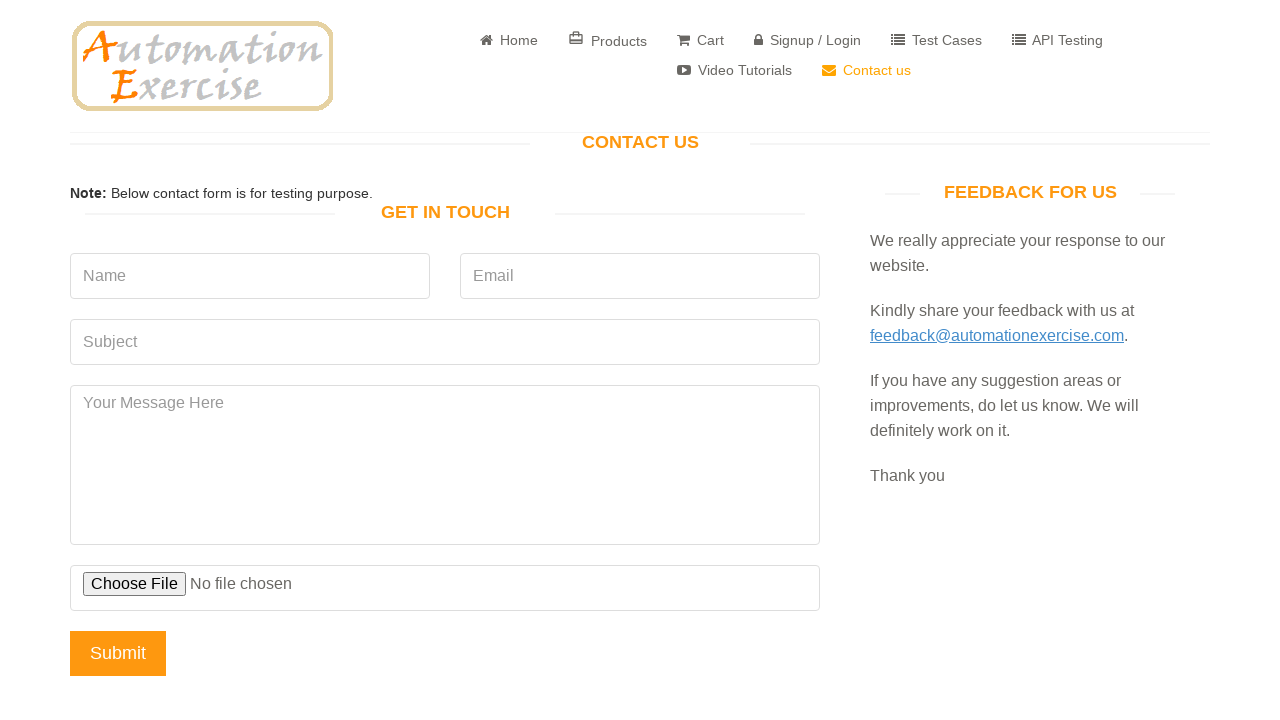

'Get In Touch' heading is visible - Contact Us page loaded
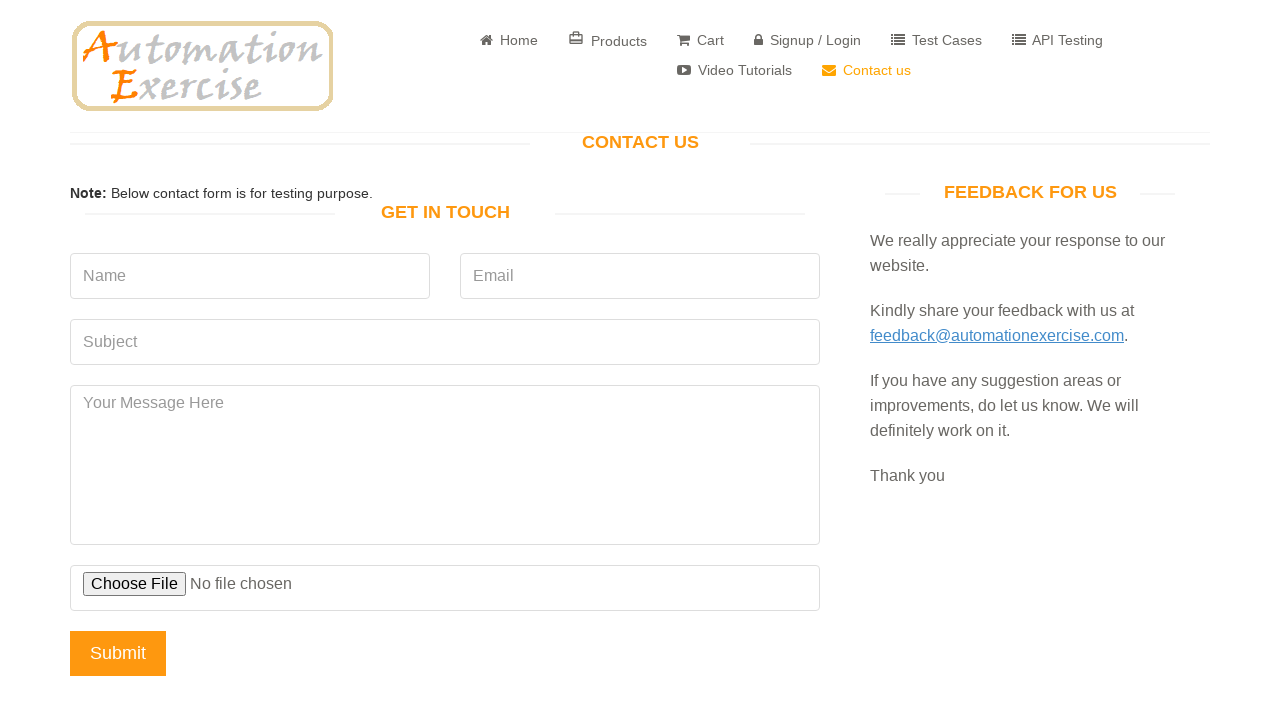

Filled name field with 'Mehmet' on input[name='name']
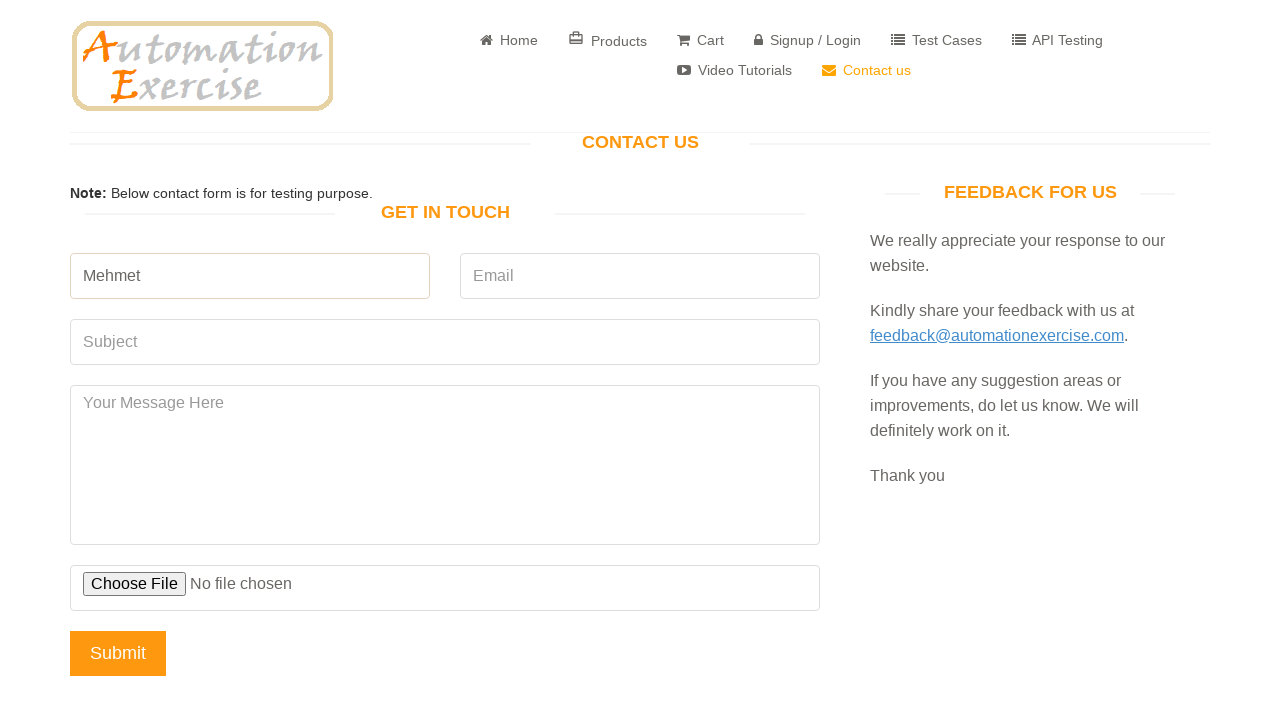

Filled email field with 'mehmet.test@gmail.com' on input[name='email']
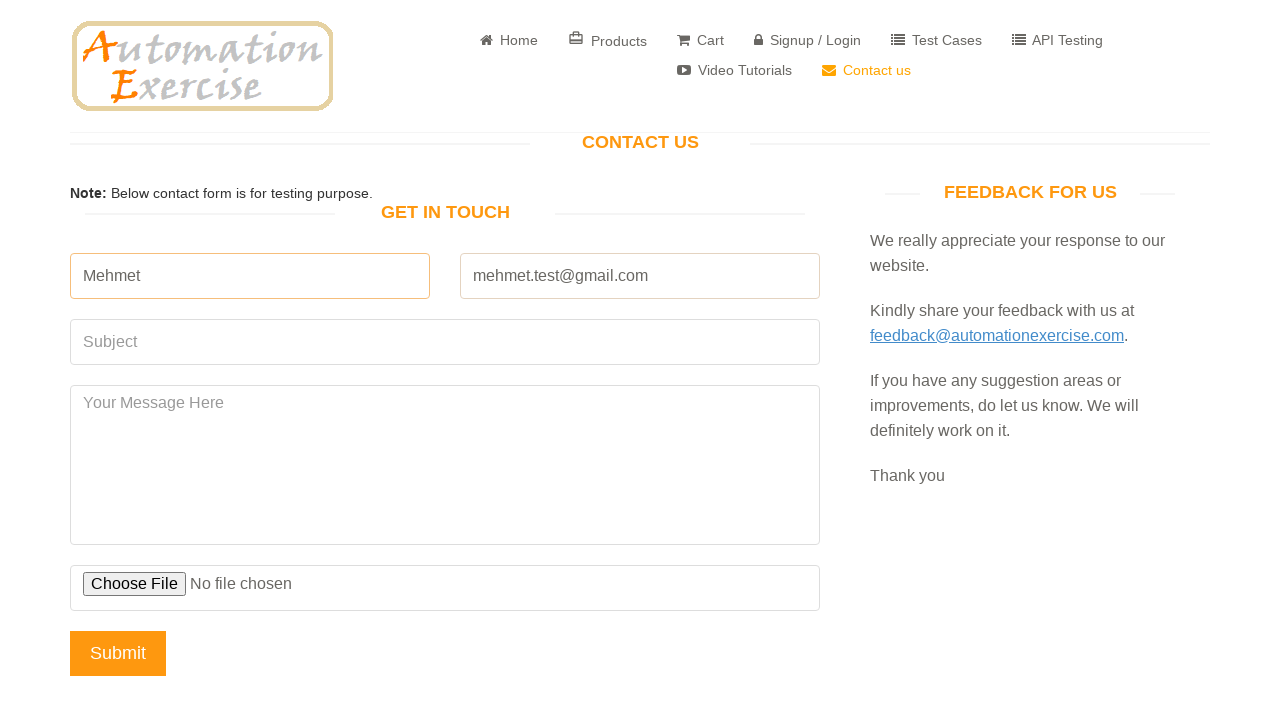

Filled subject field with 'Automation Testing' on input[data-qa='subject']
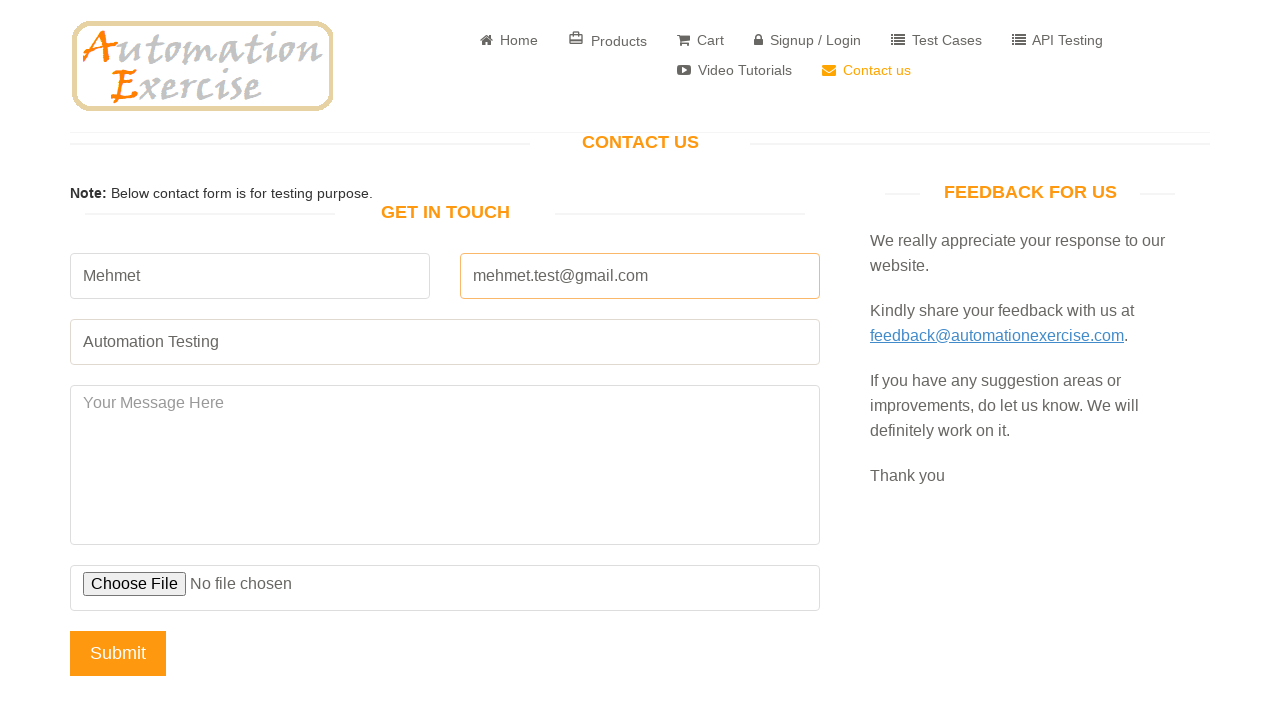

Filled message field with test message on textarea[name='message']
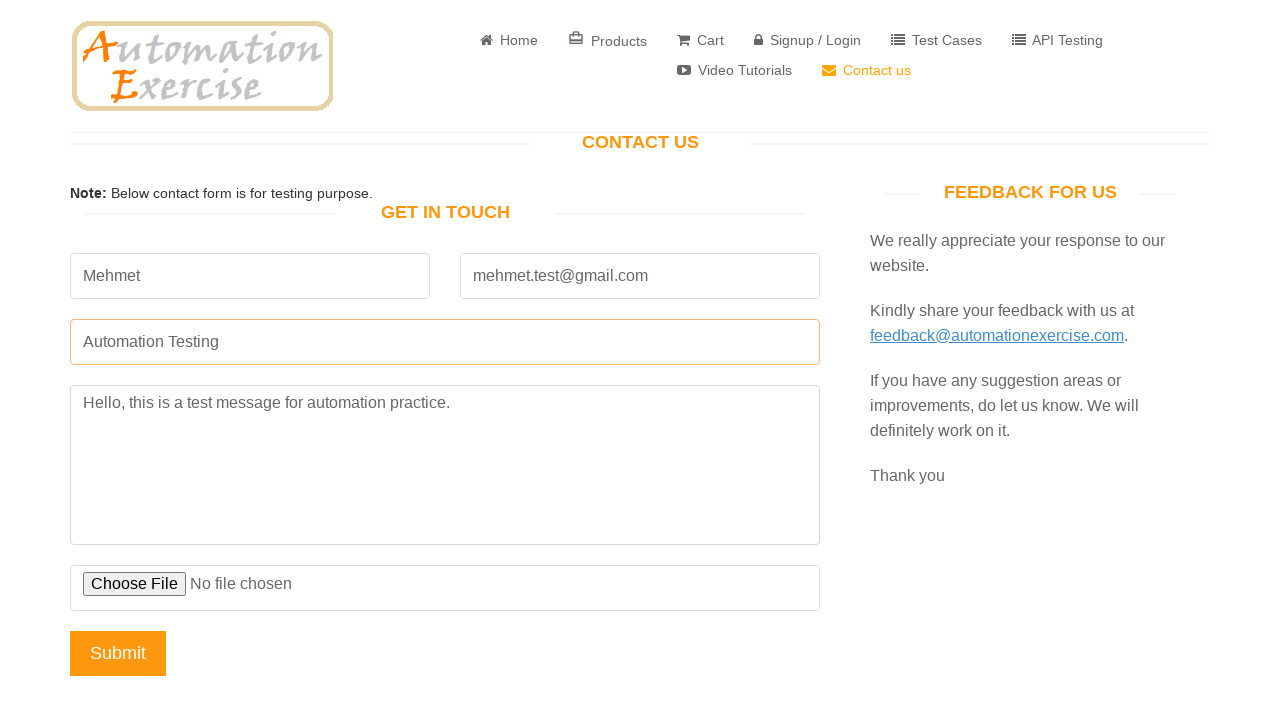

Uploaded test file to contact form
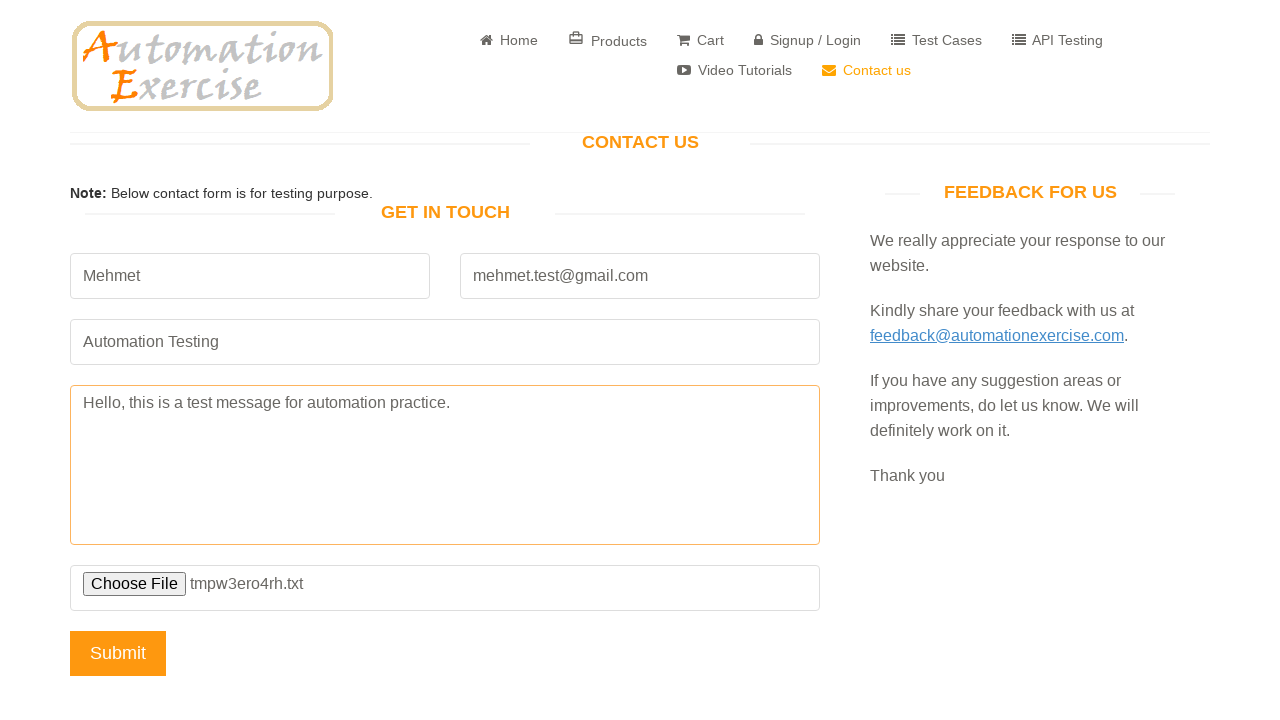

Clicked Submit button to submit contact form at (118, 653) on input[name='submit']
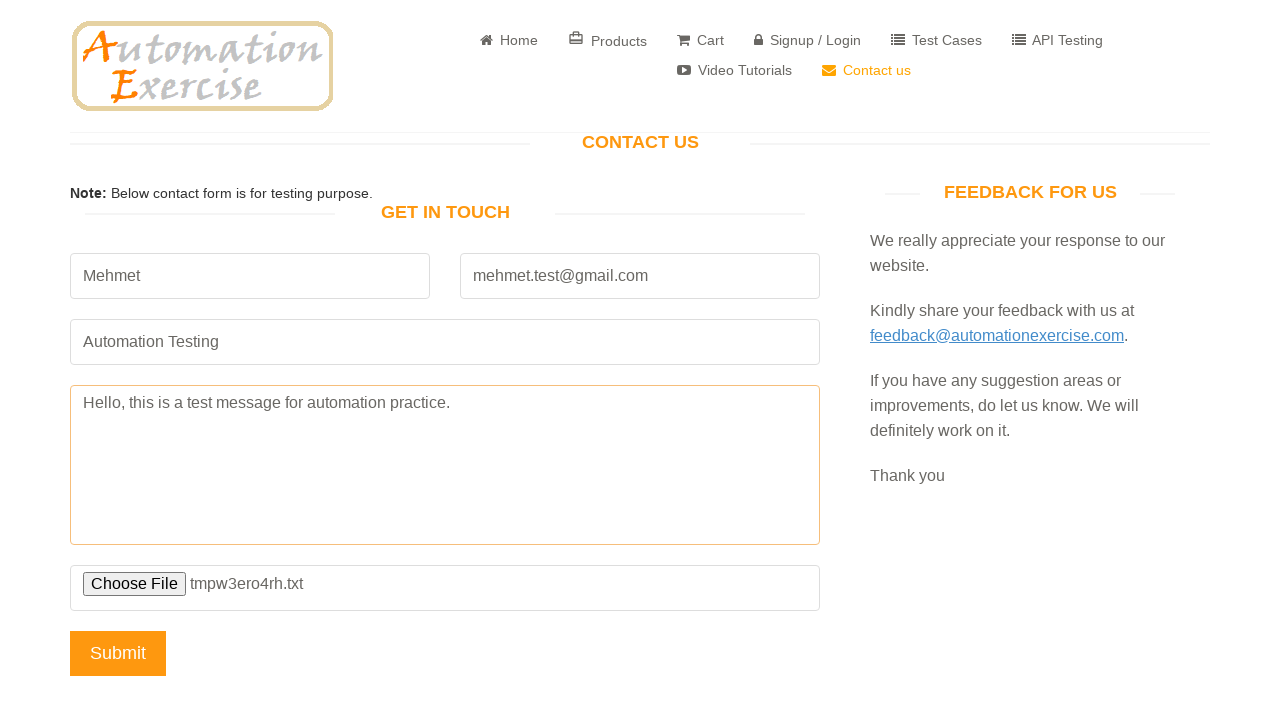

Alert dialog accepted and form resubmitted at (118, 653) on input[name='submit']
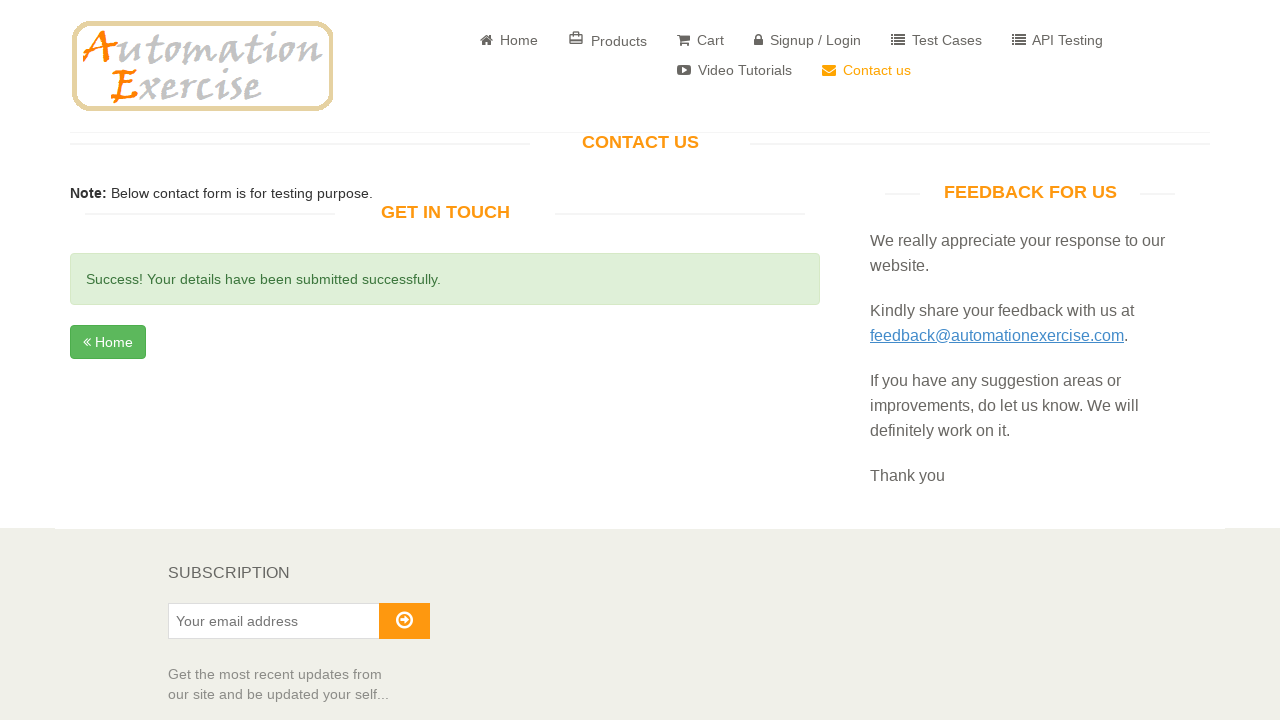

Success message displayed - form submission confirmed
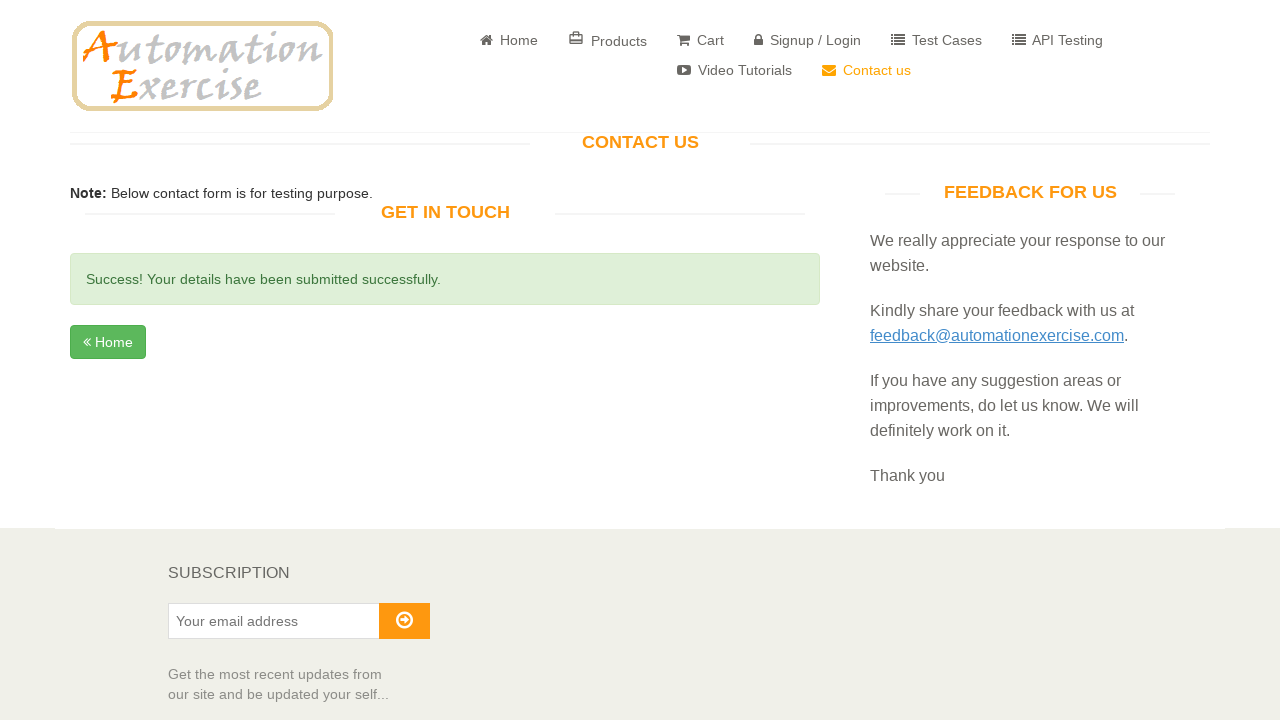

Clicked Home button to return to home page at (509, 40) on a:has-text(' Home')
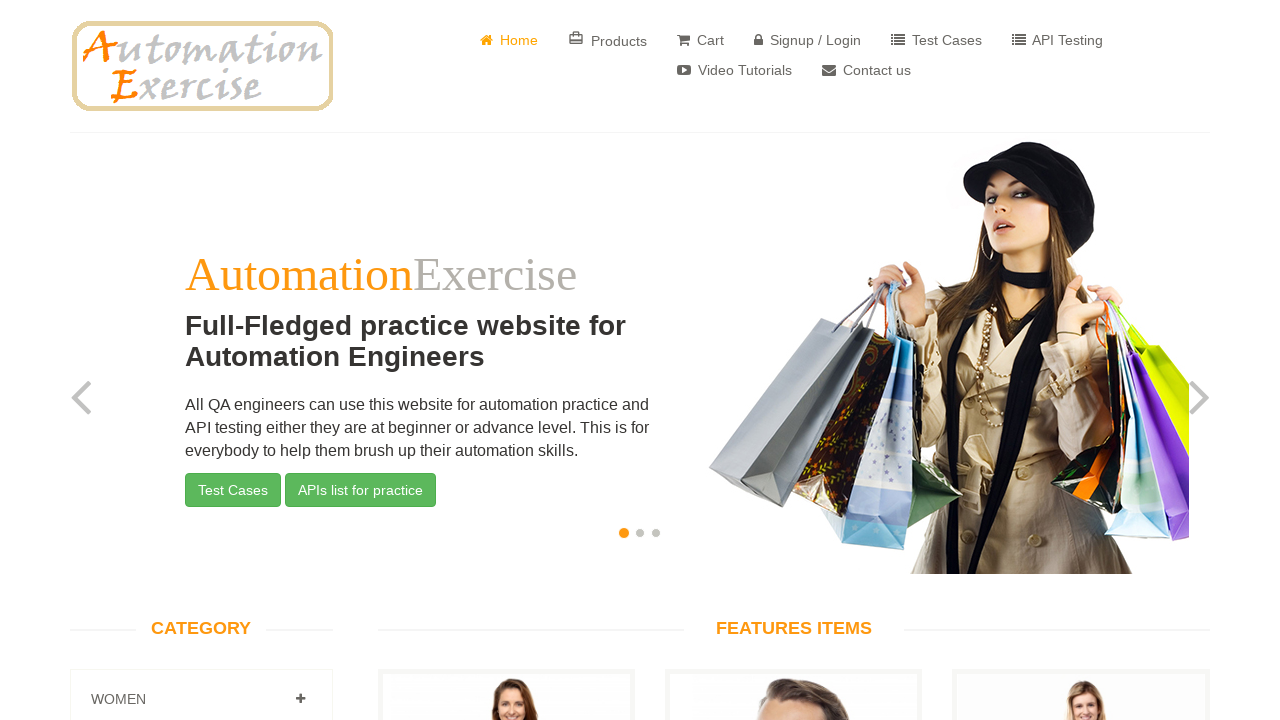

Returned to home page - website logo visible
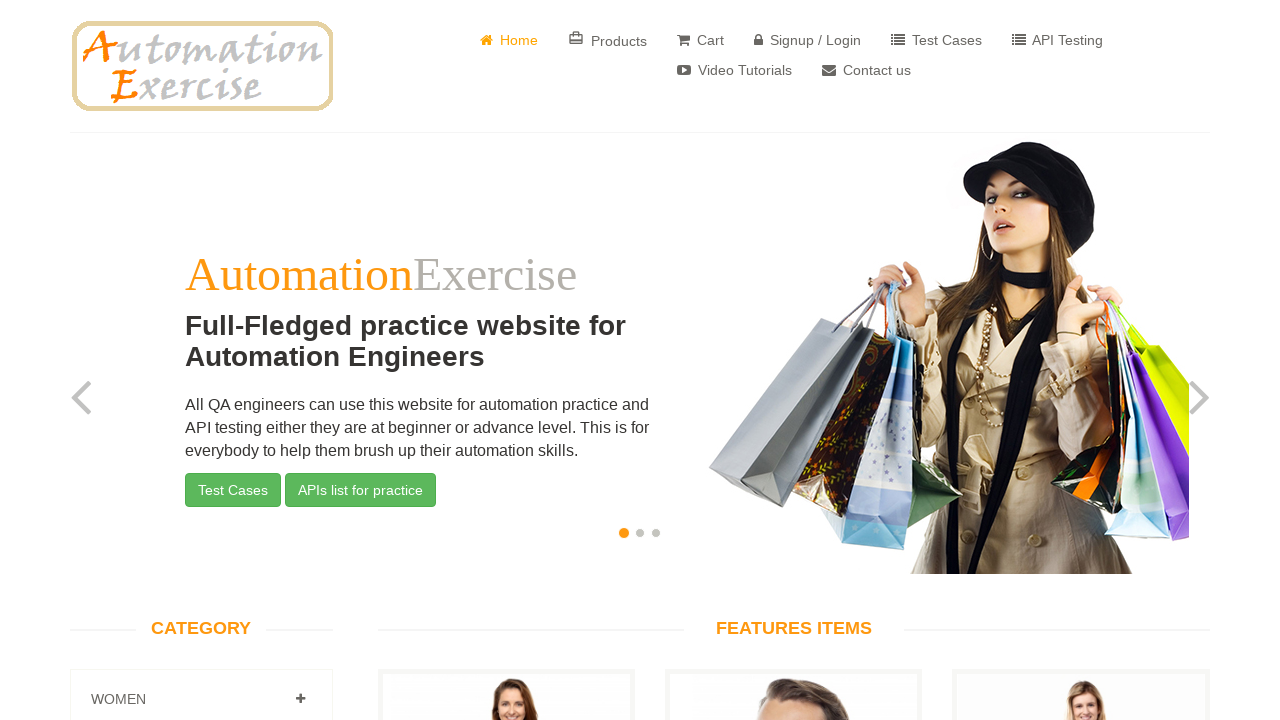

Temporary test file cleaned up
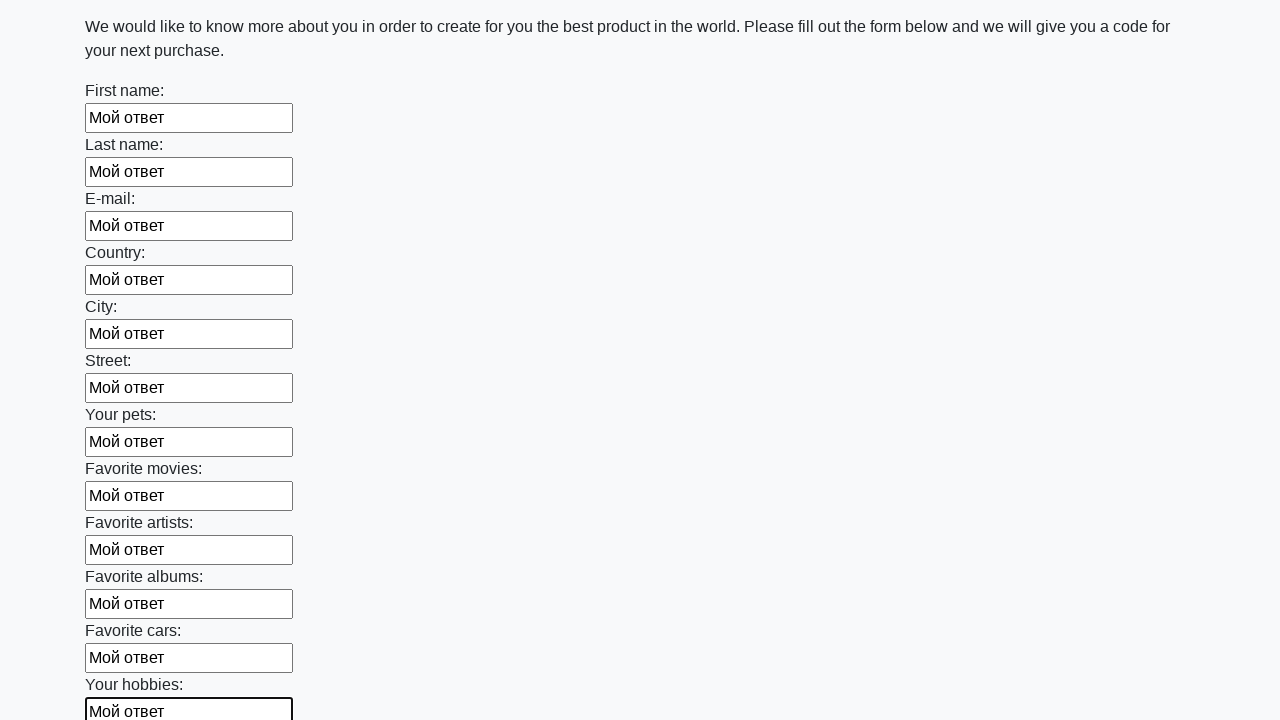

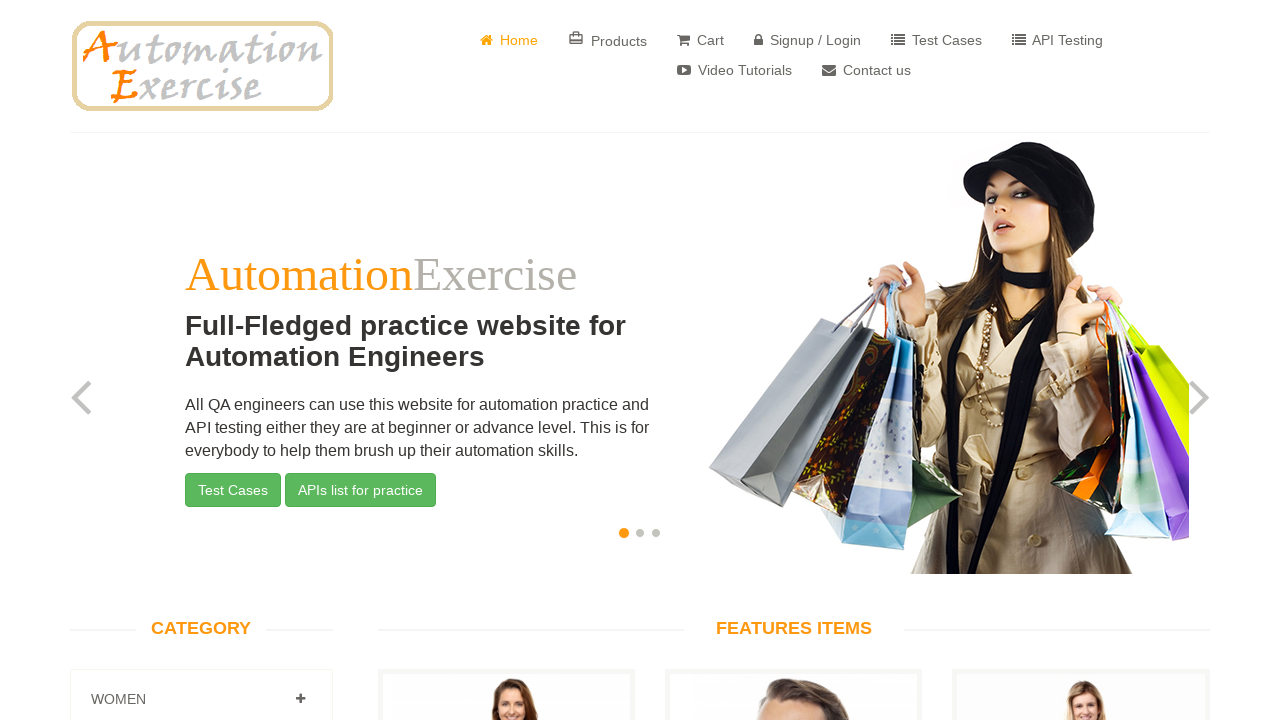